Opens the Walmart homepage and verifies the page loads successfully

Starting URL: https://www.walmart.com/

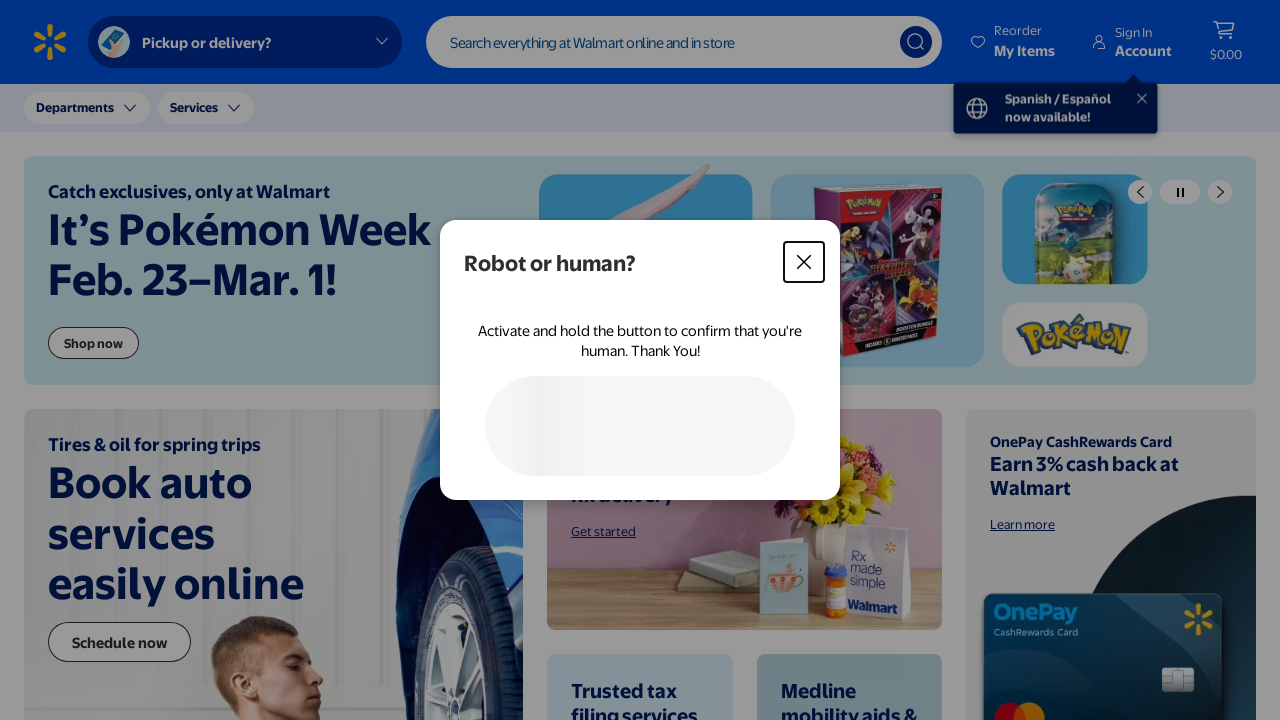

Waited for Walmart homepage to load (domcontentloaded state)
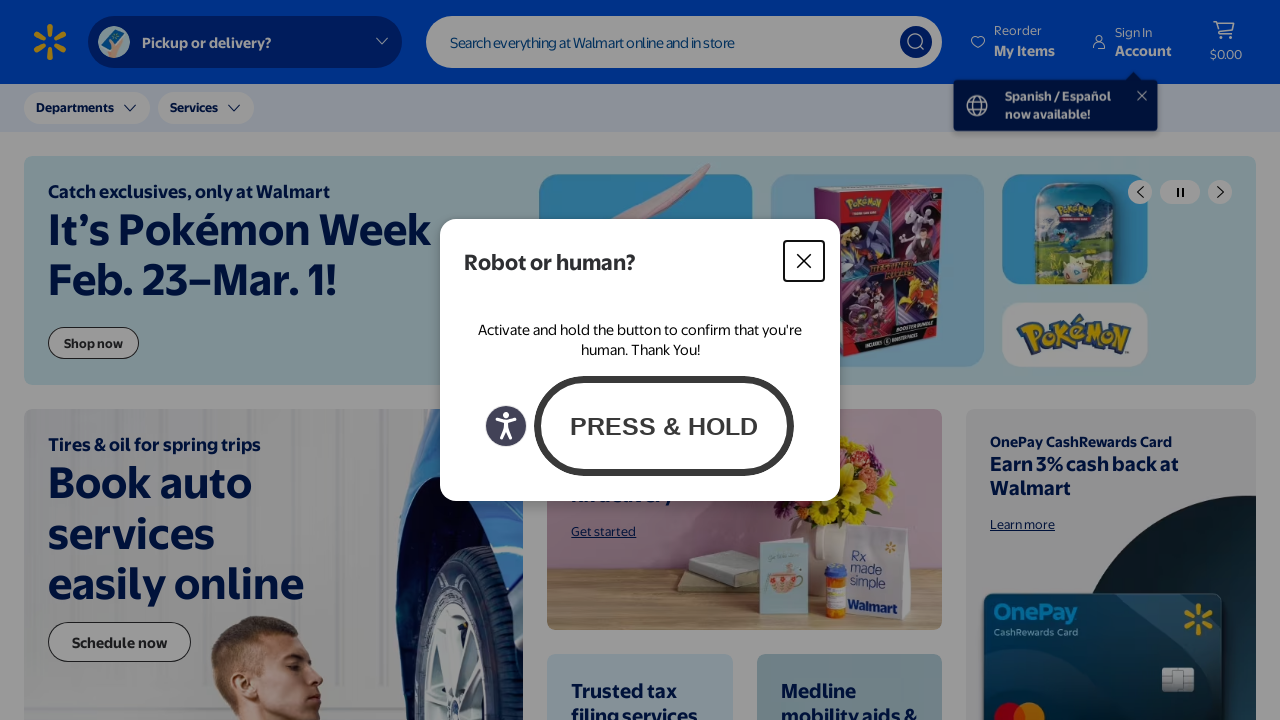

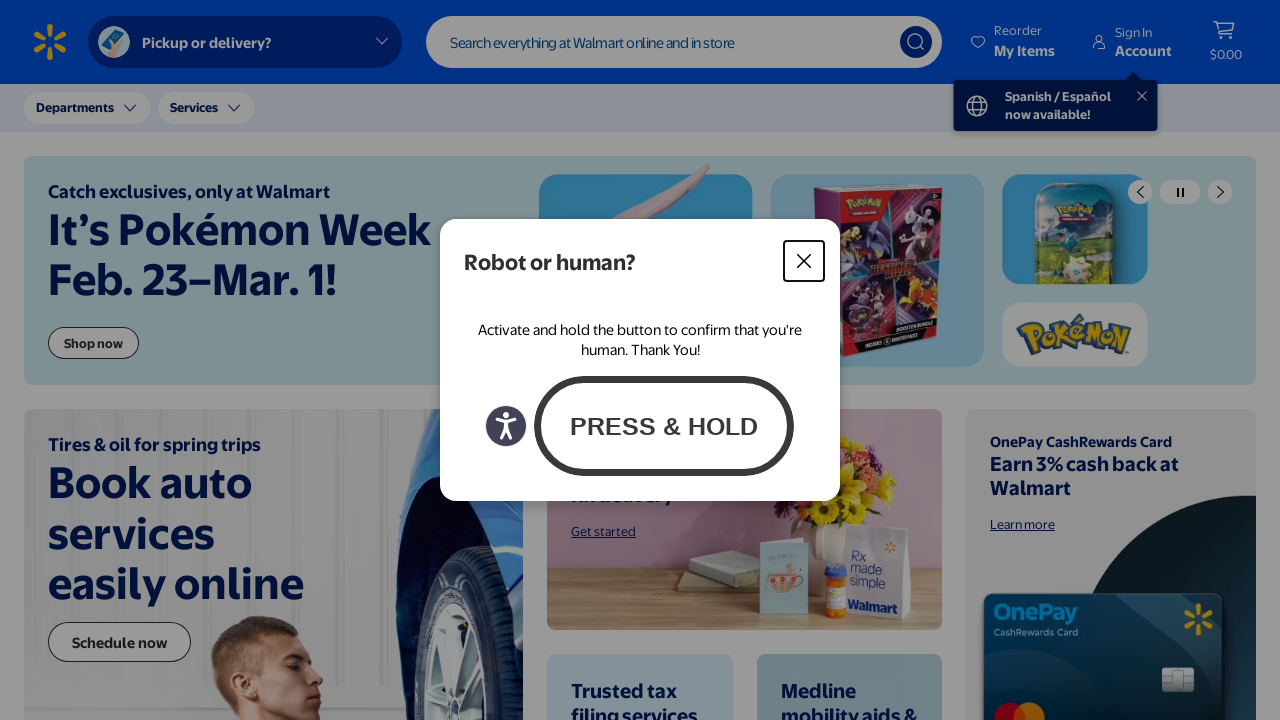